Tests hover functionality by hovering over an image and verifying hidden content becomes visible

Starting URL: https://the-internet.herokuapp.com/hovers

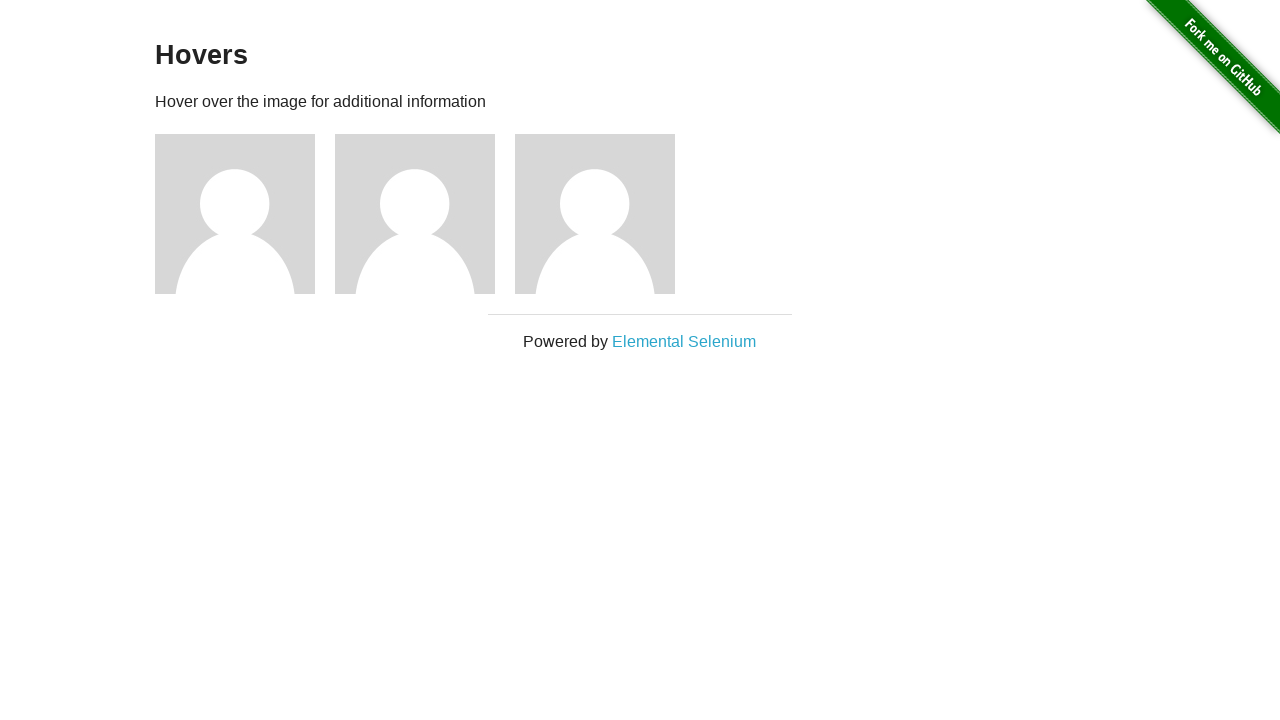

Waited for page to load with networkidle state
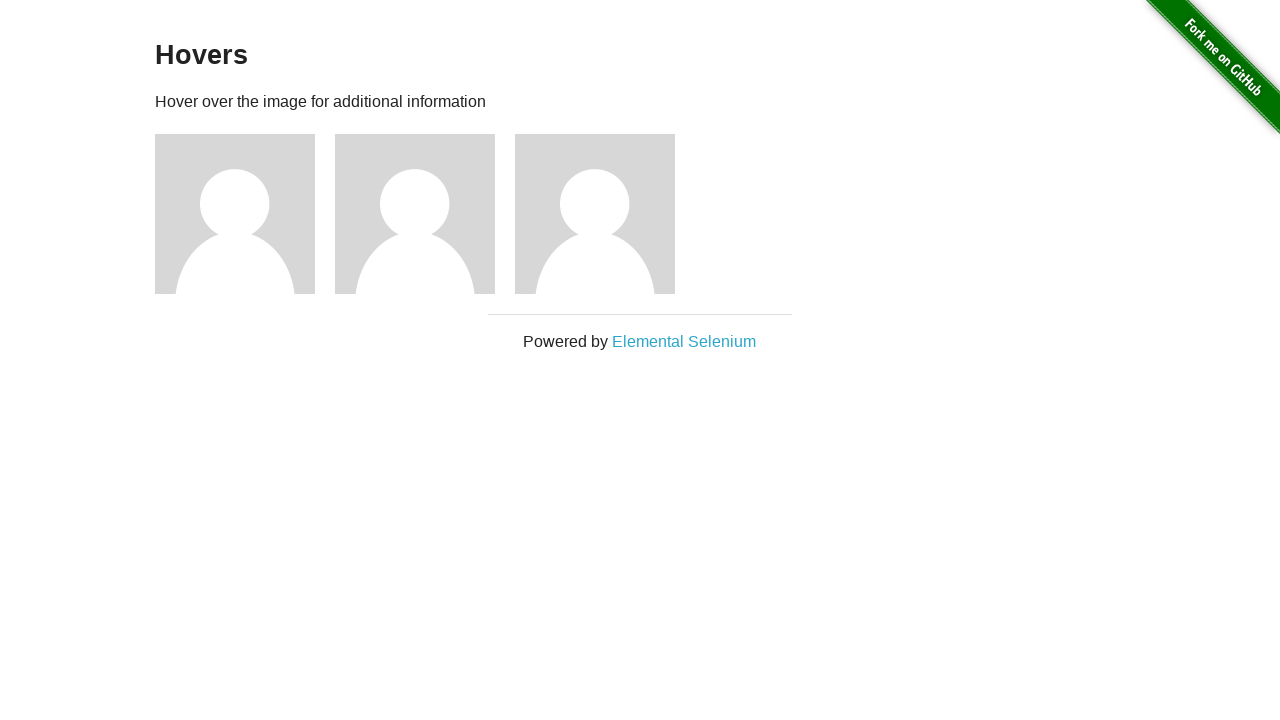

Verified that user info link is not visible before hovering
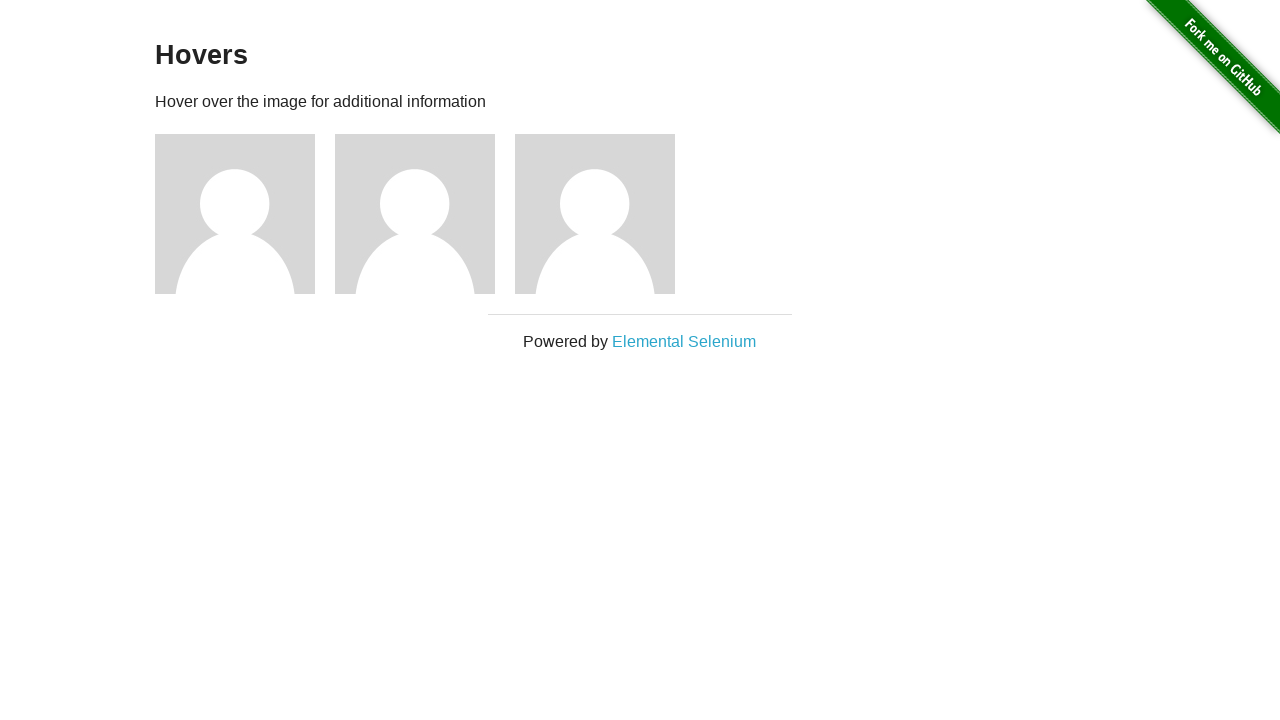

Hovered over the third image element at (235, 214) on div.figure:nth-child(3) > img:nth-child(1)
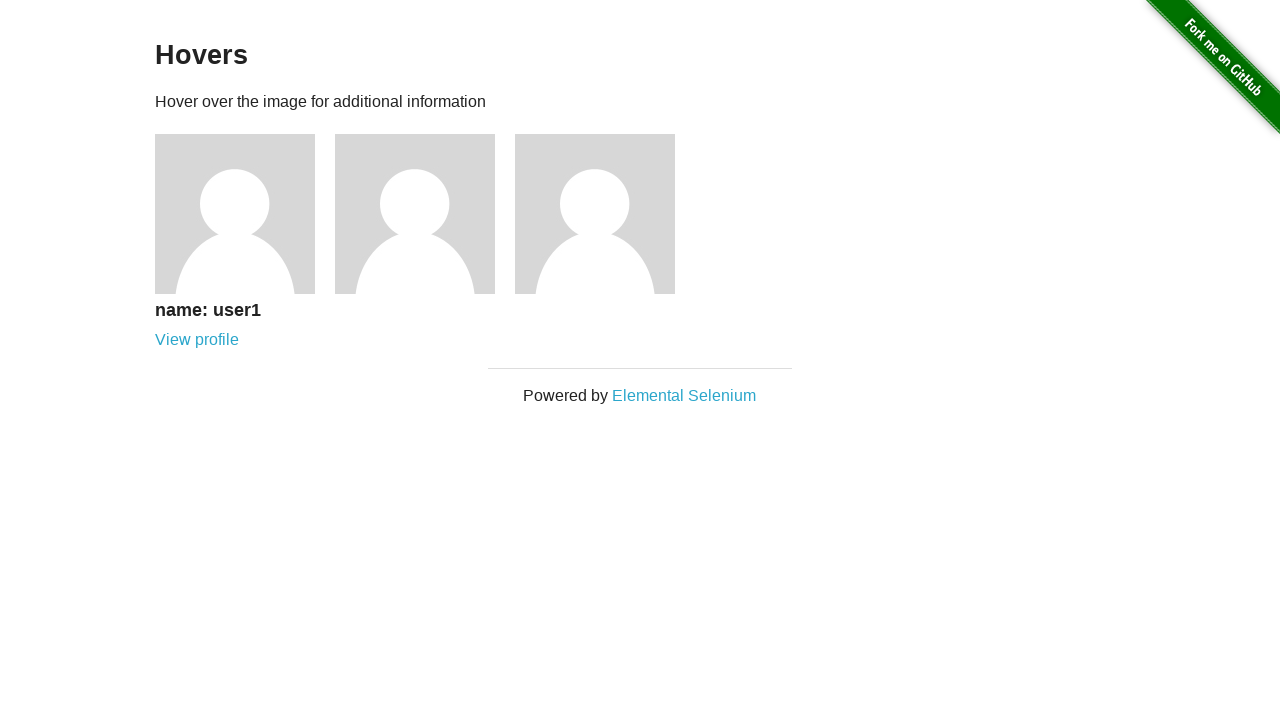

Verified that user info link is now visible after hover
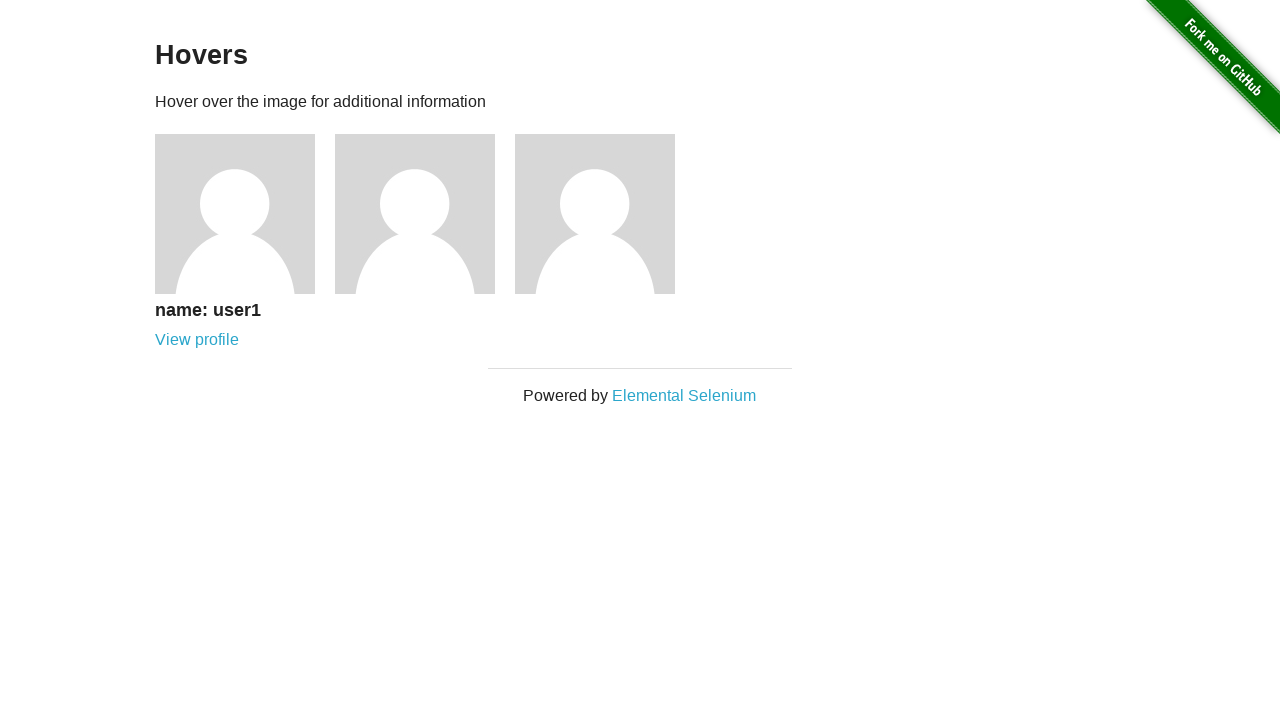

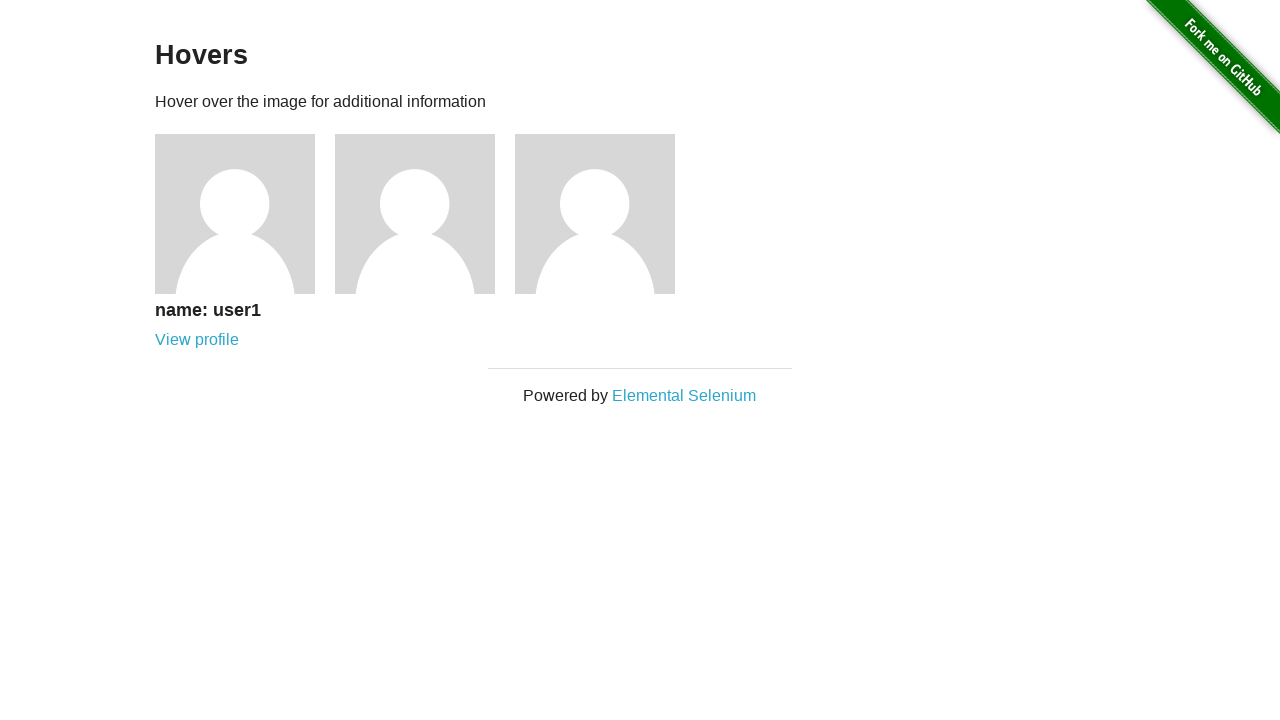